Verifies that all product titles match the expected list of product names

Starting URL: https://rahulshettyacademy.com/seleniumPractise

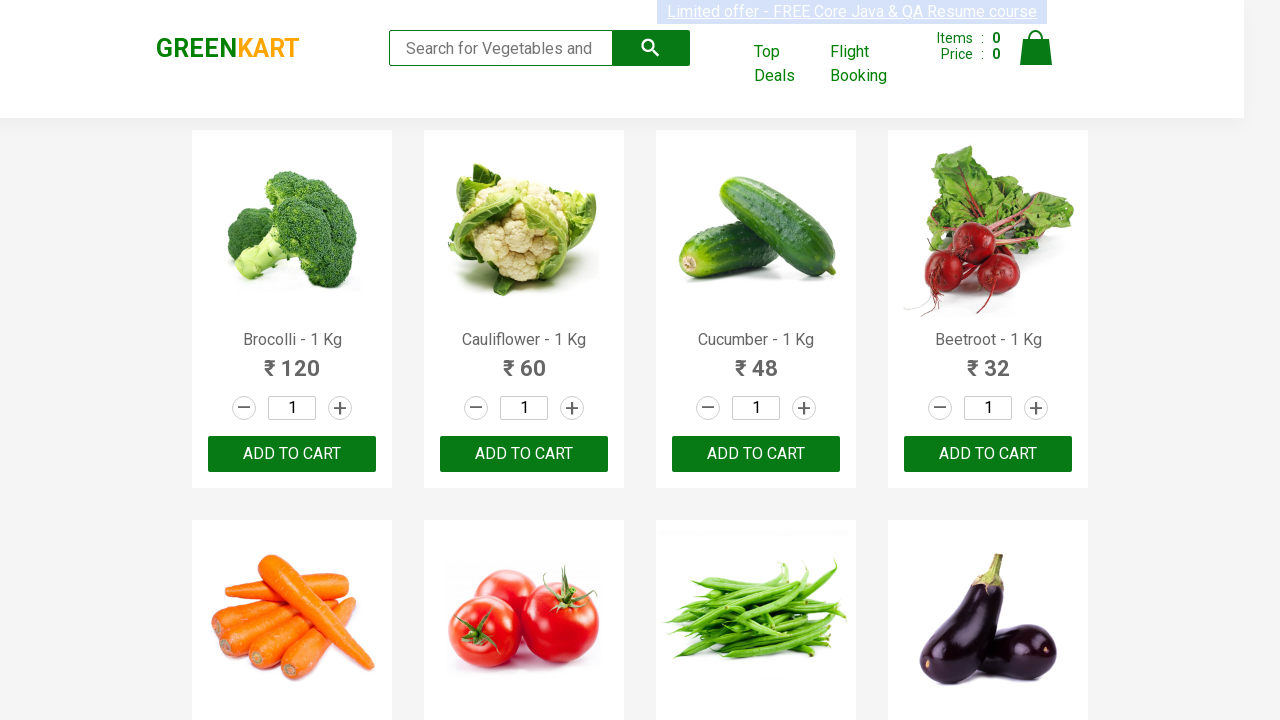

Retrieved all product titles from the page
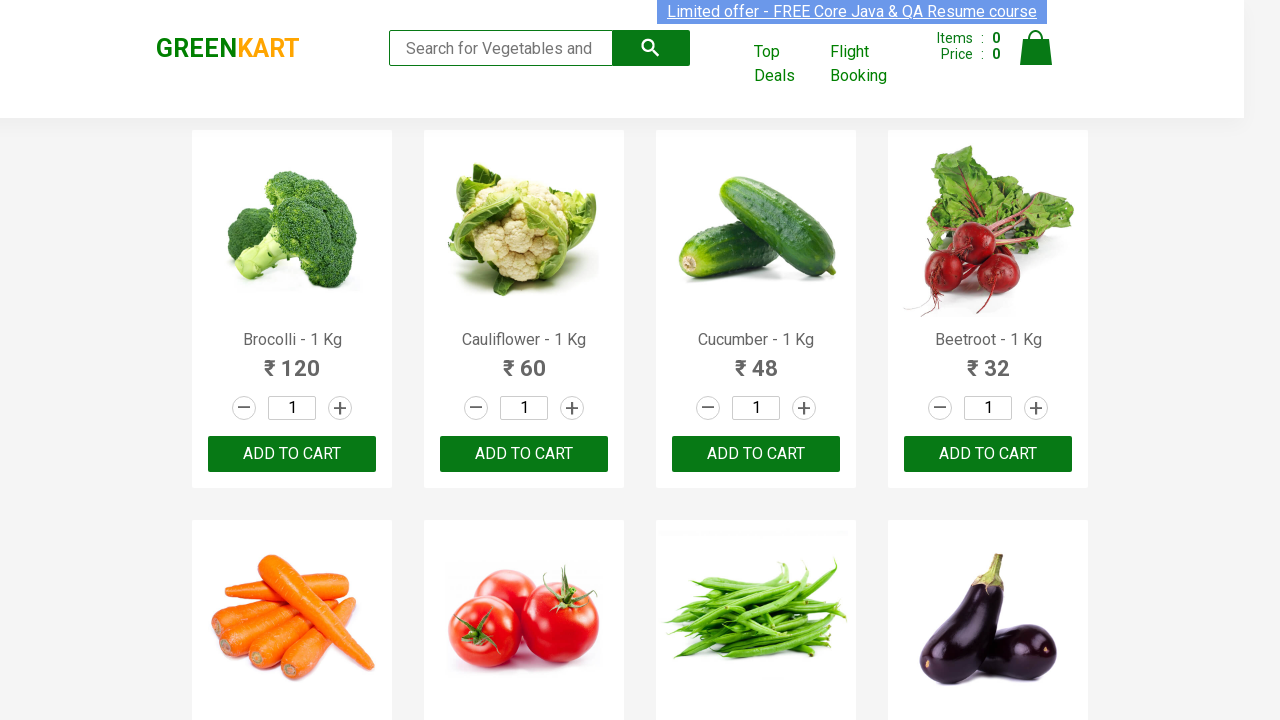

Verified product title 'Brocolli - 1 Kg' is present in the list
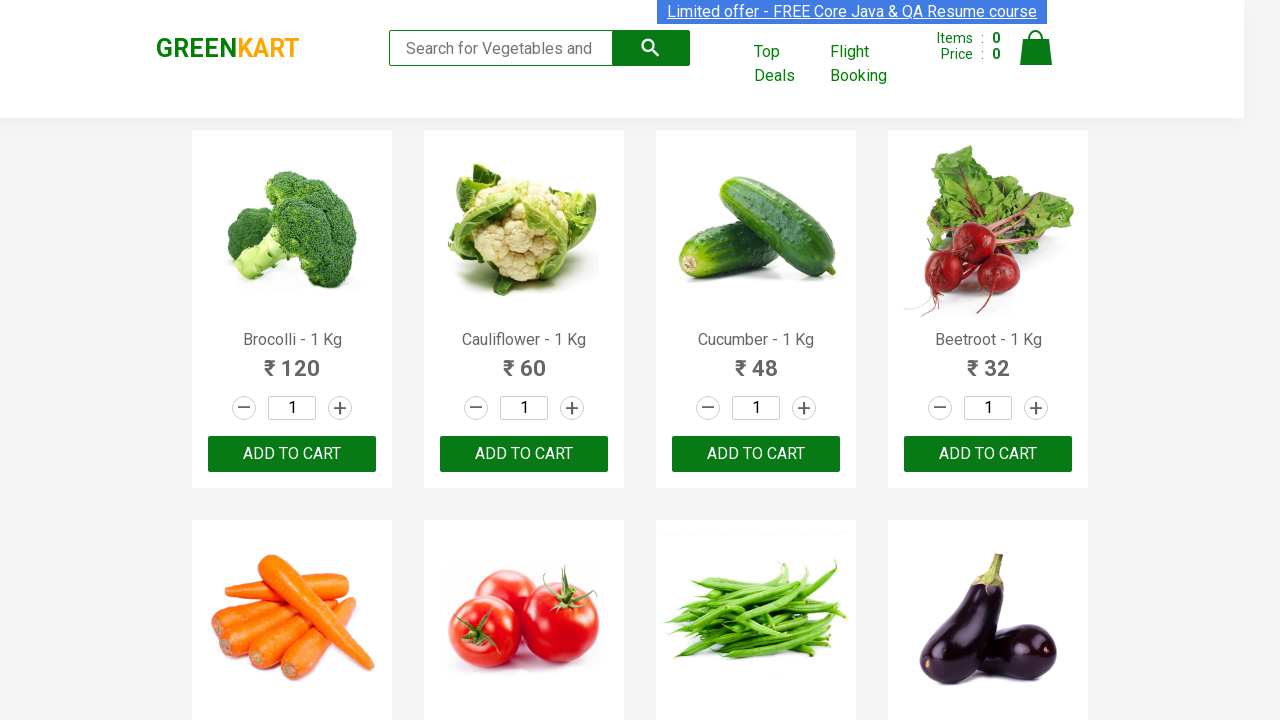

Verified product title 'Cauliflower - 1 Kg' is present in the list
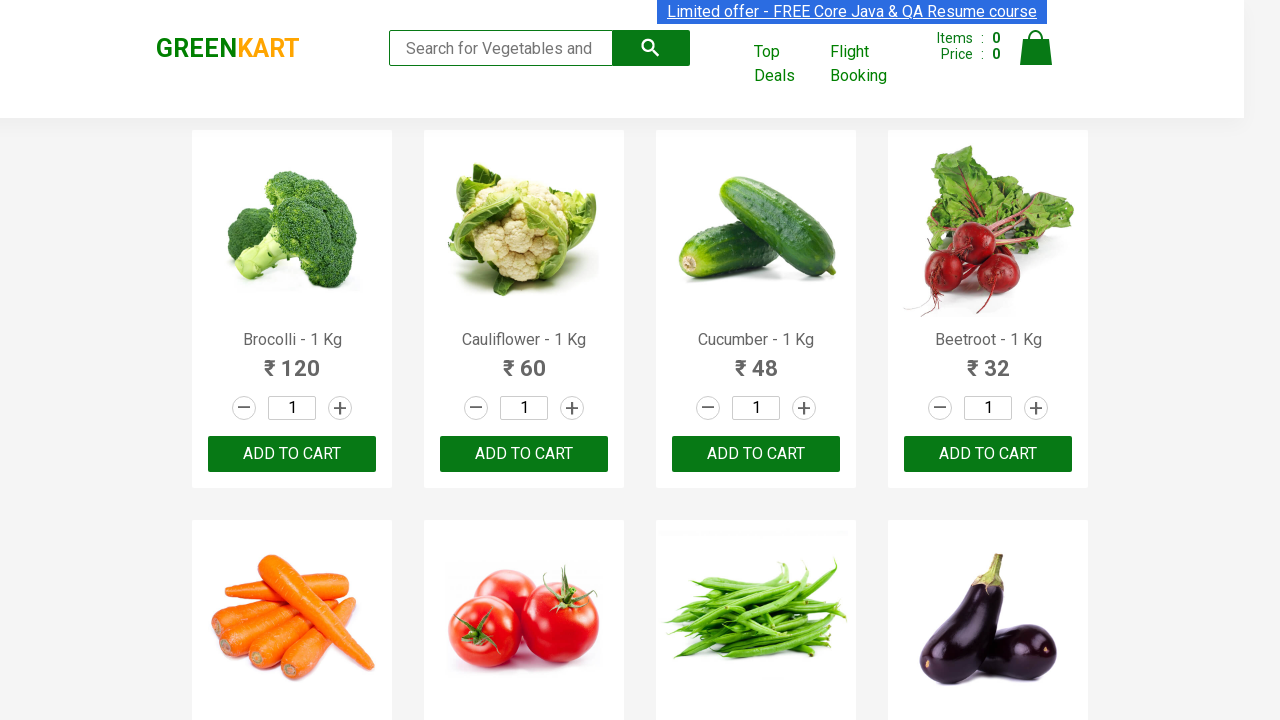

Verified product title 'Cucumber - 1 Kg' is present in the list
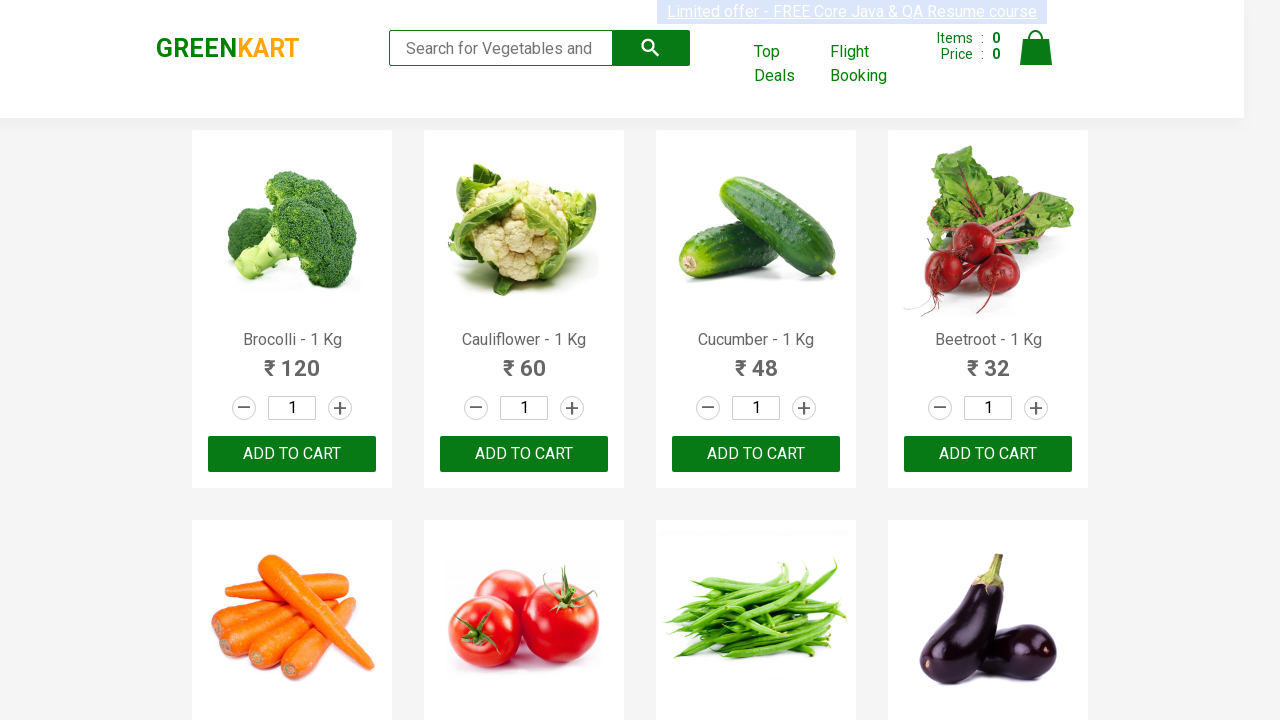

Verified product title 'Beetroot - 1 Kg' is present in the list
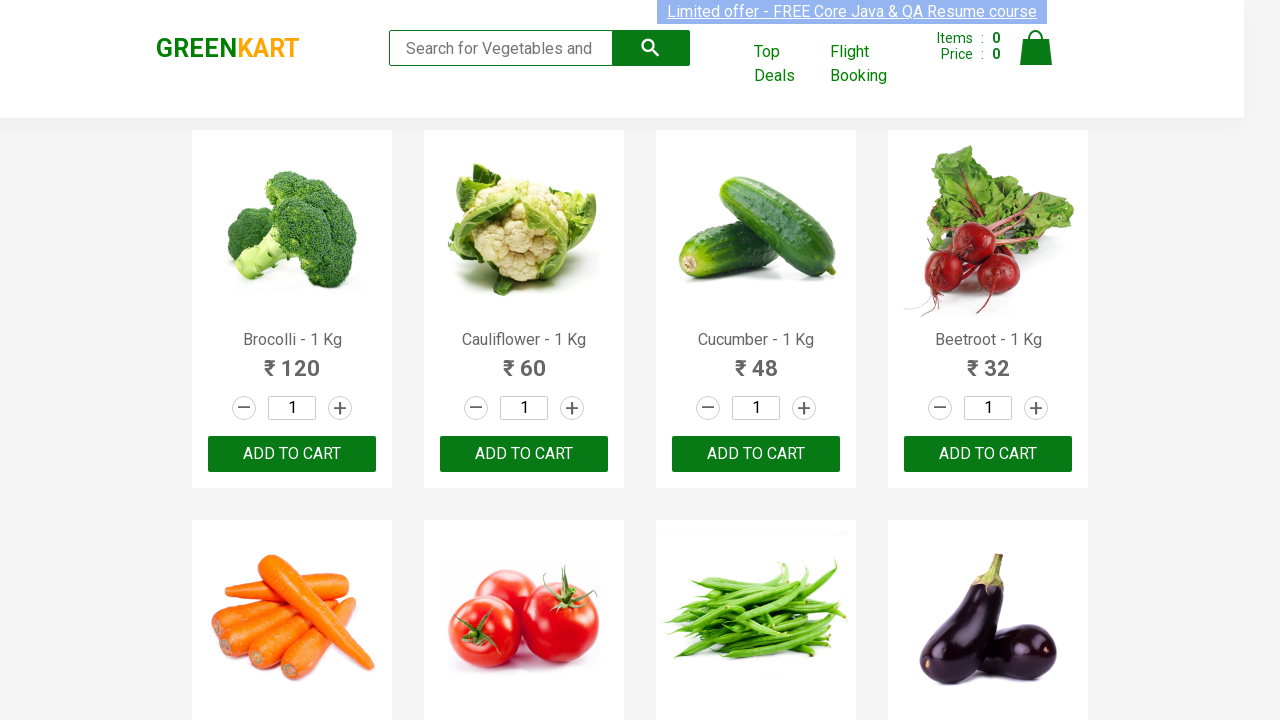

Verified product title 'Carrot - 1 Kg' is present in the list
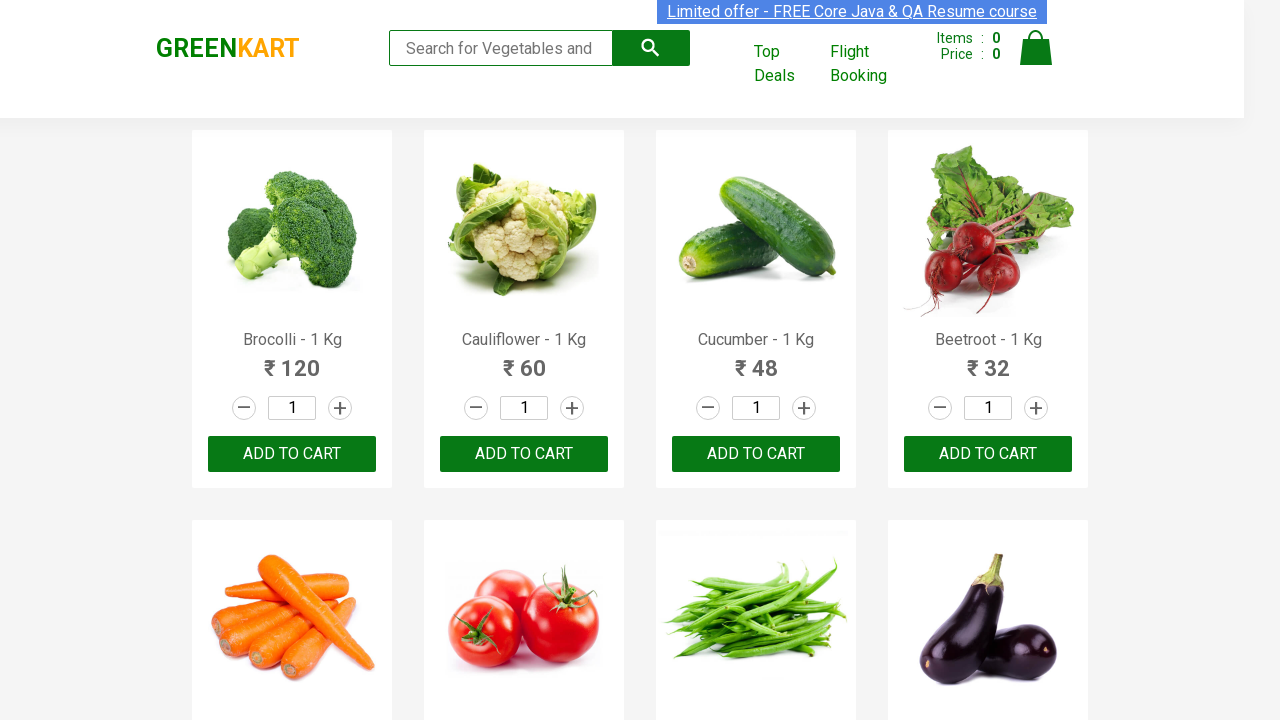

Verified product title 'Tomato - 1 Kg' is present in the list
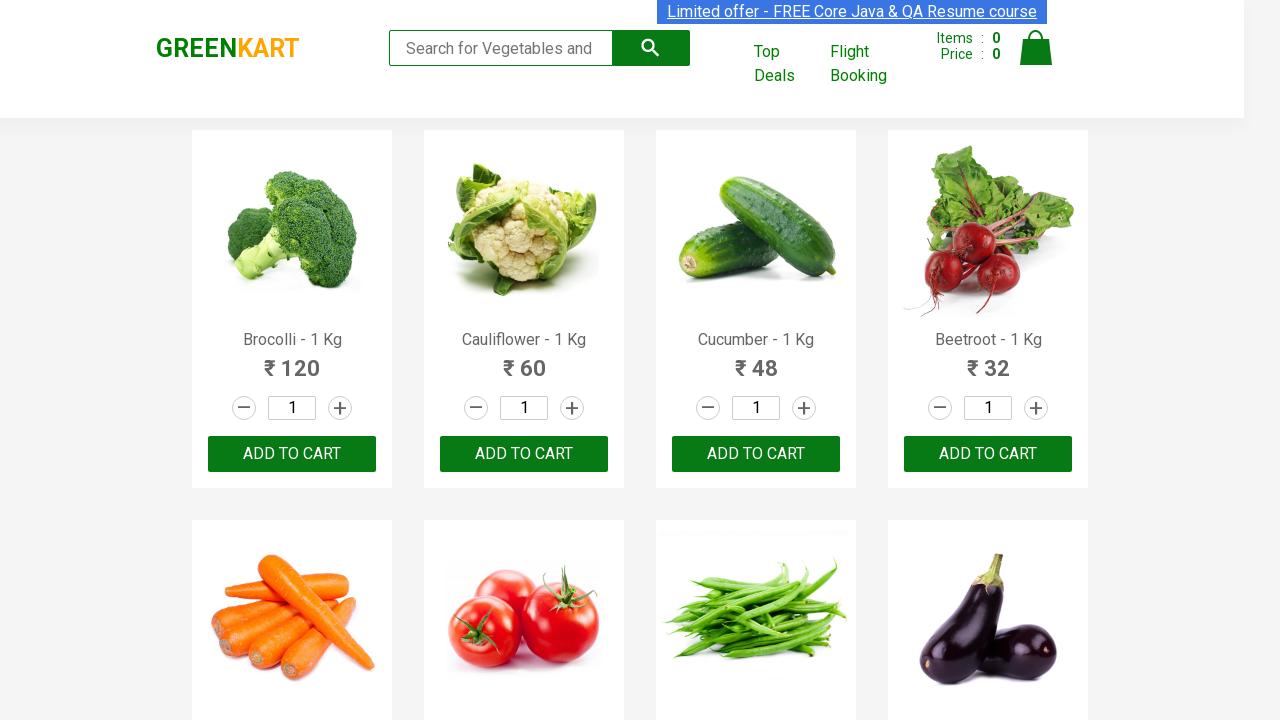

Verified product title 'Beans - 1 Kg' is present in the list
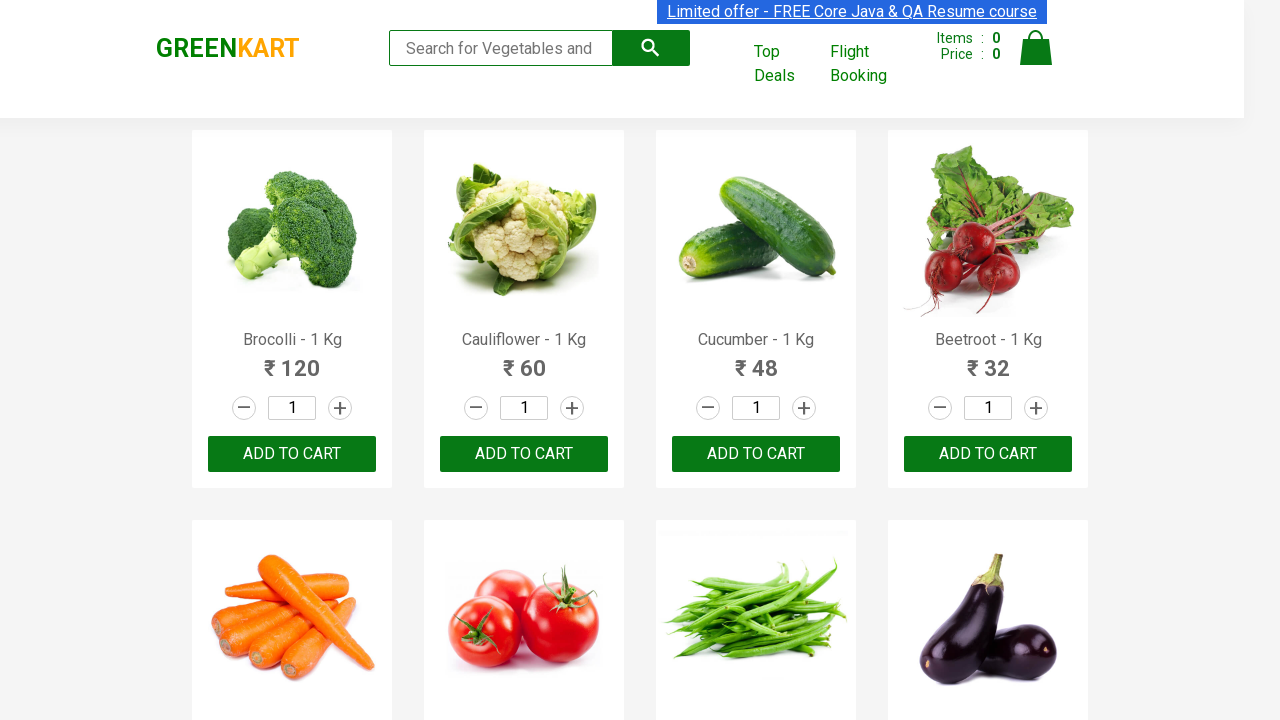

Verified product title 'Brinjal - 1 Kg' is present in the list
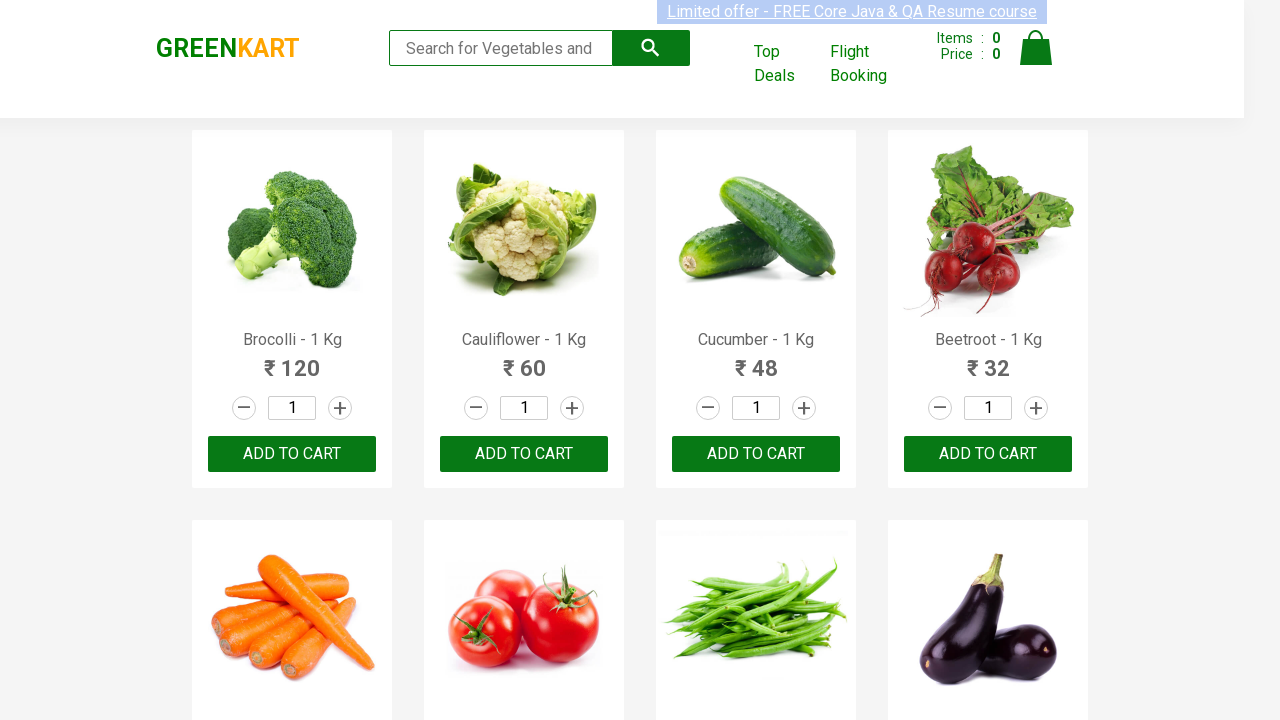

Verified product title 'Capsicum' is present in the list
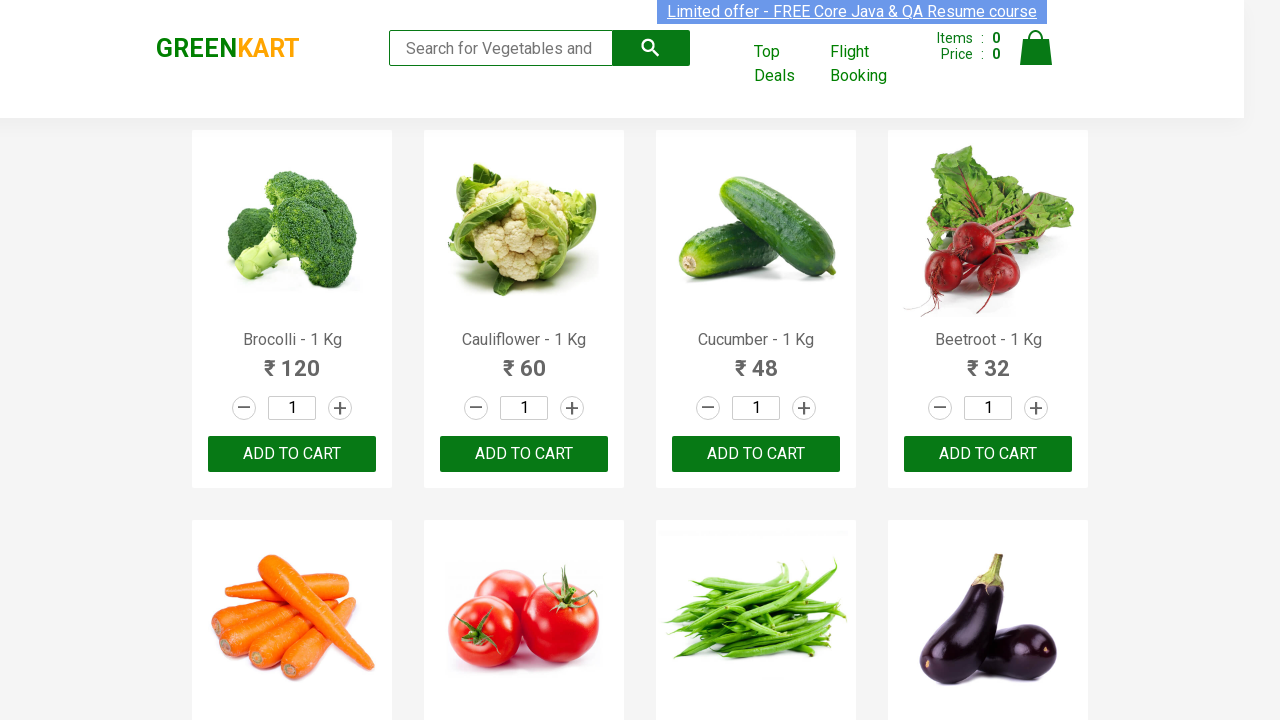

Verified product title 'Mushroom - 1 Kg' is present in the list
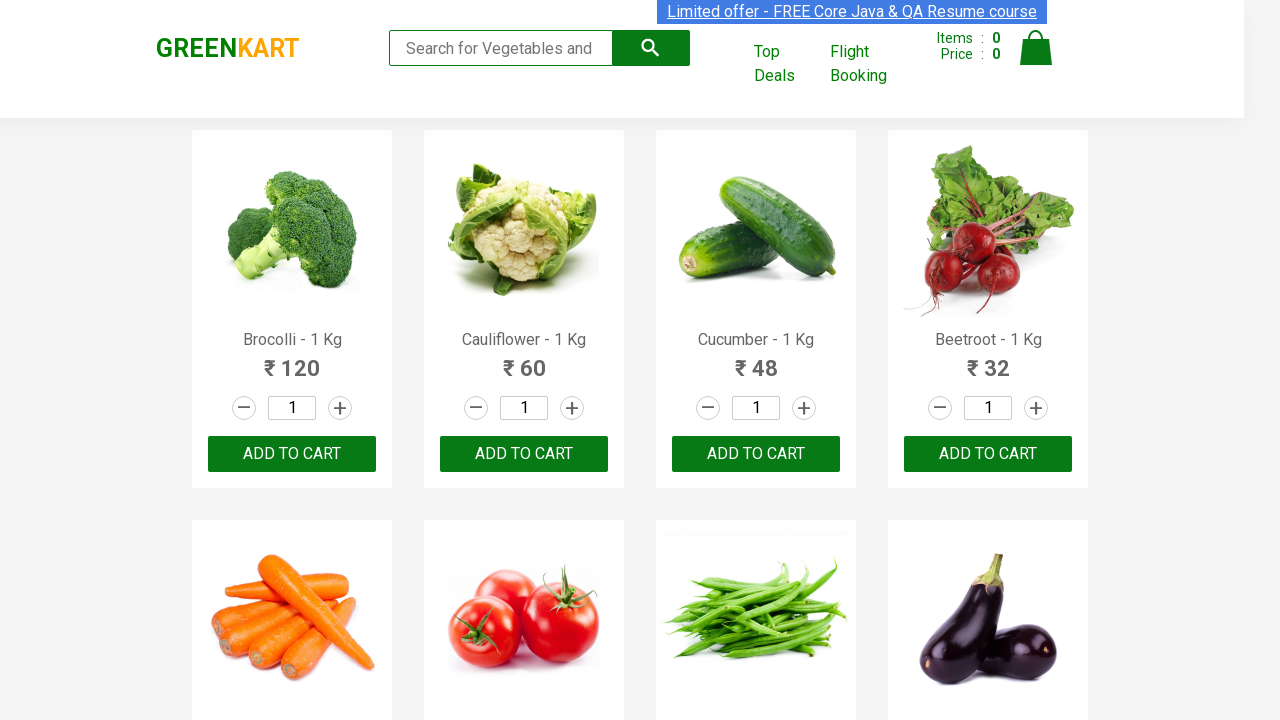

Verified product title 'Potato - 1 Kg' is present in the list
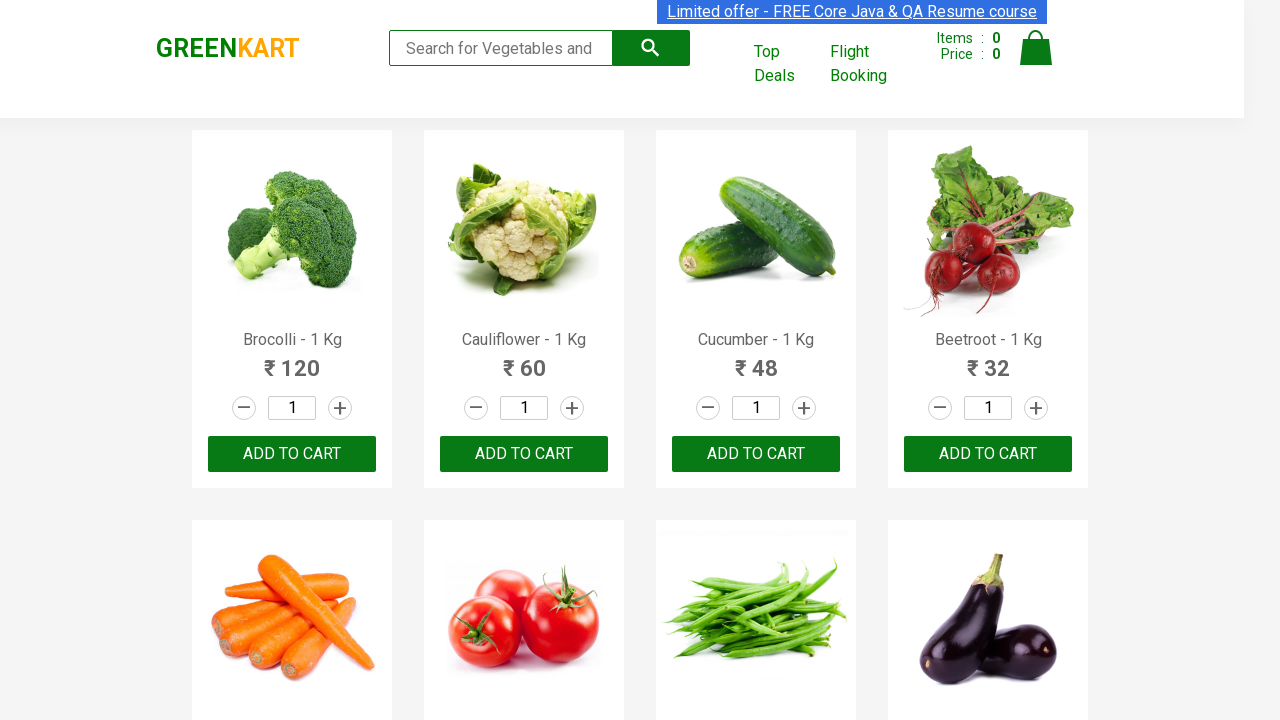

Verified product title 'Pumpkin - 1 Kg' is present in the list
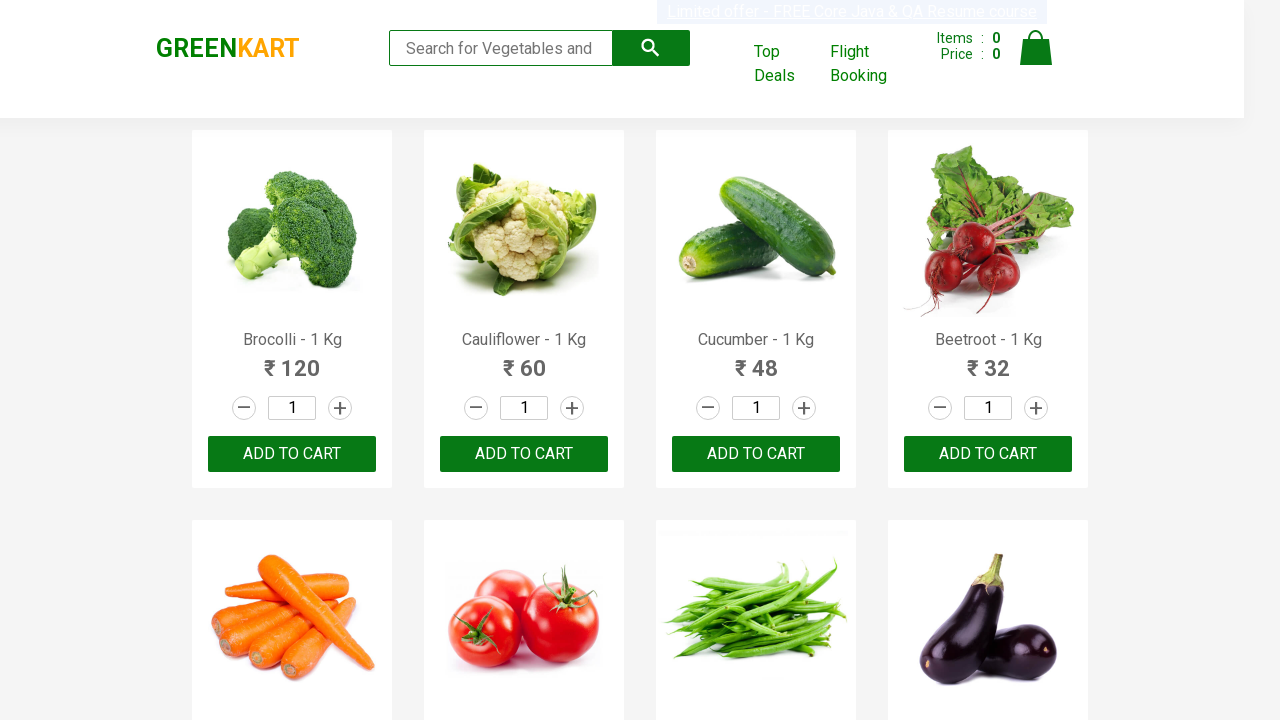

Verified product title 'Corn - 1 Kg' is present in the list
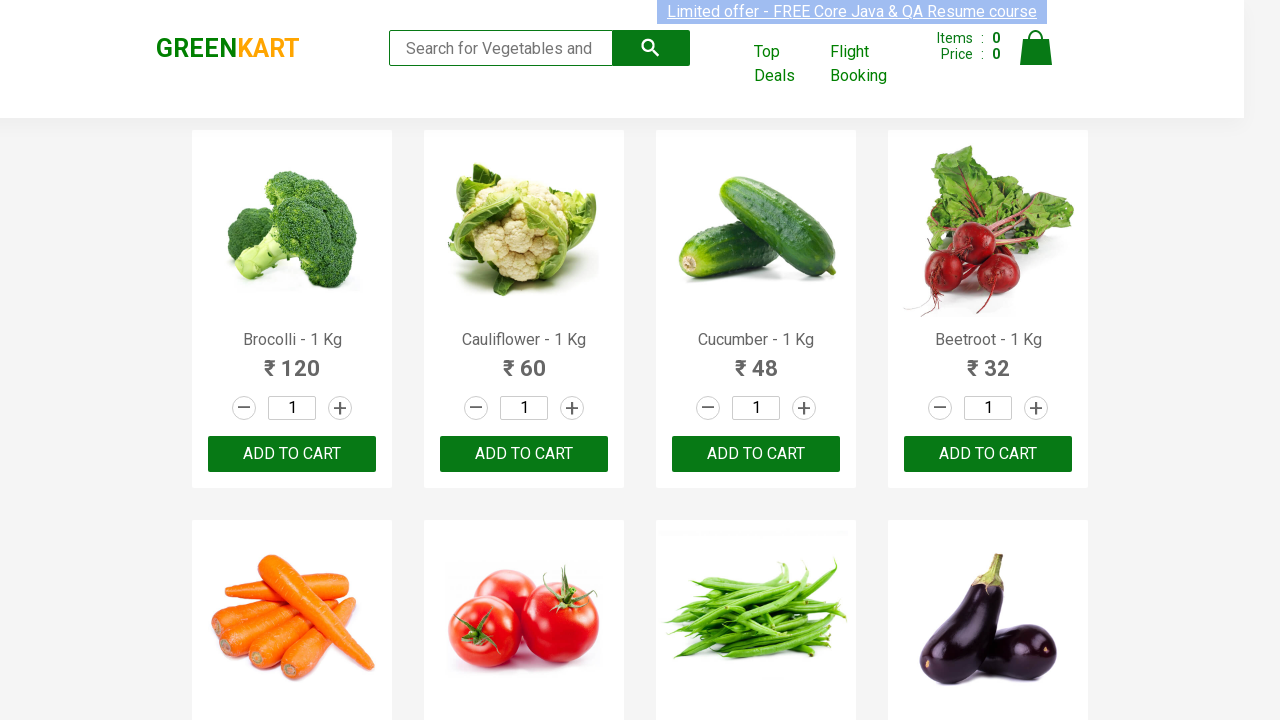

Verified product title 'Onion - 1 Kg' is present in the list
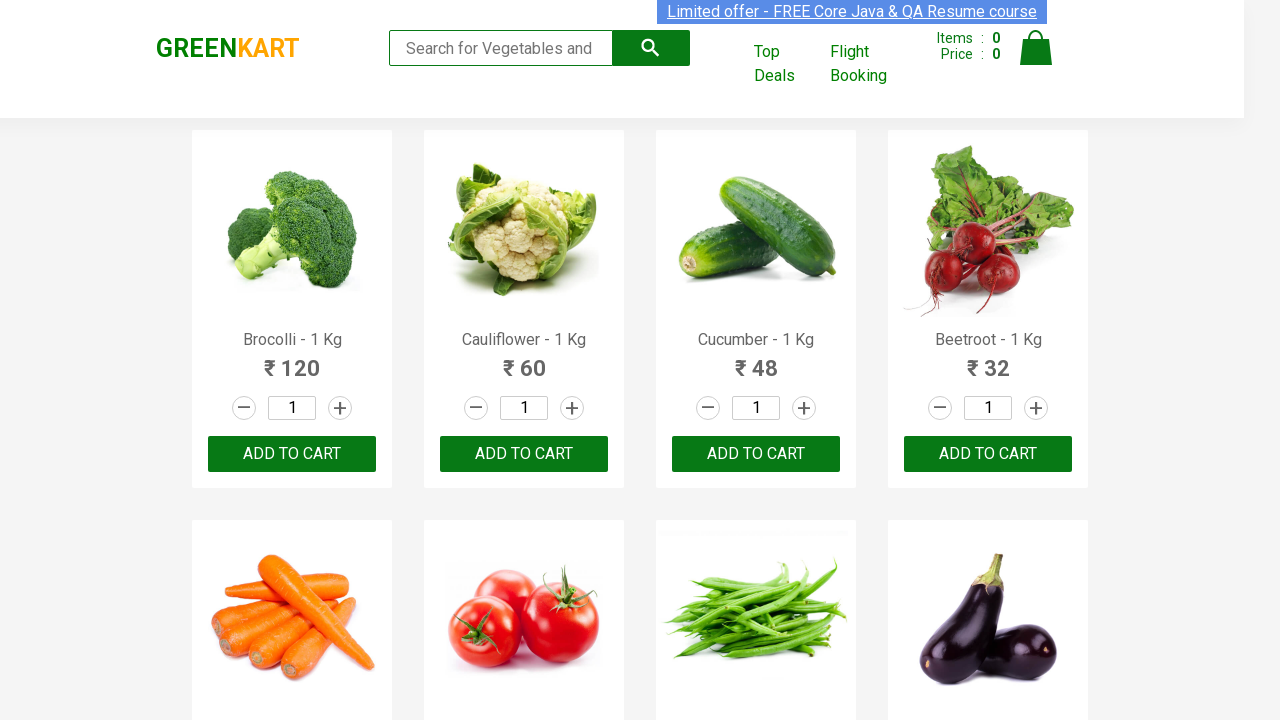

Verified product title 'Apple - 1 Kg' is present in the list
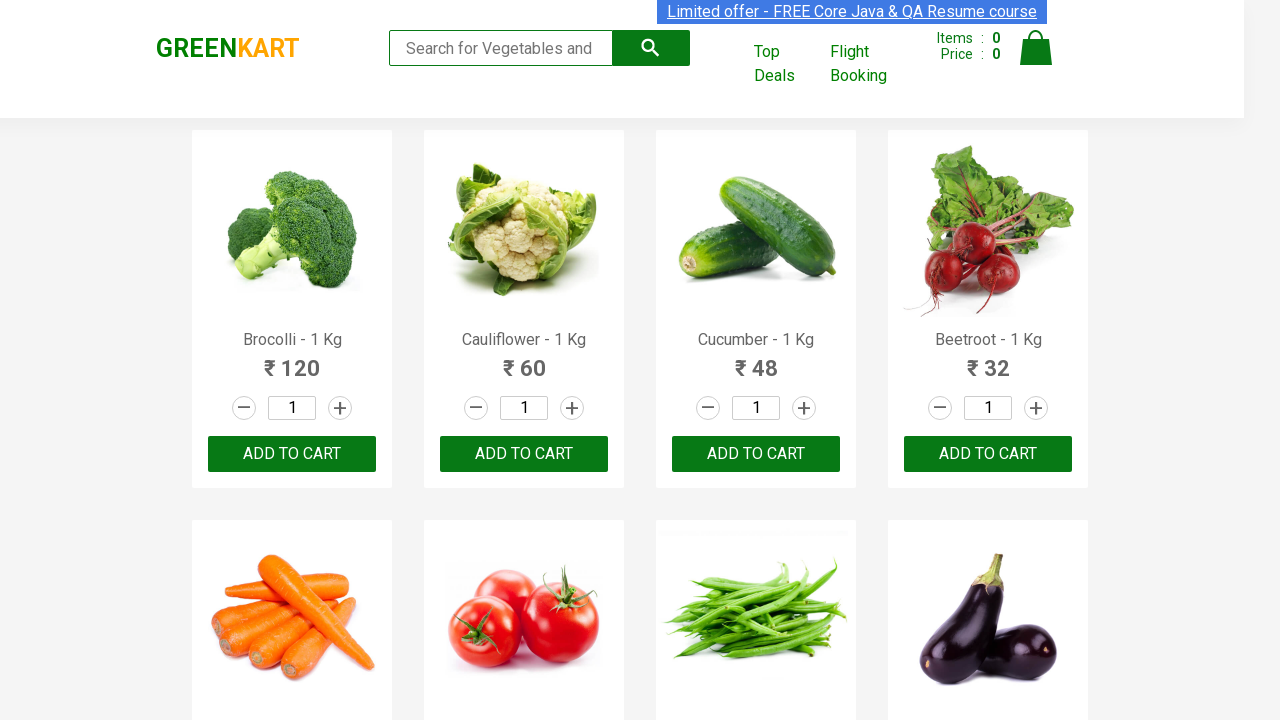

Verified product title 'Banana - 1 Kg' is present in the list
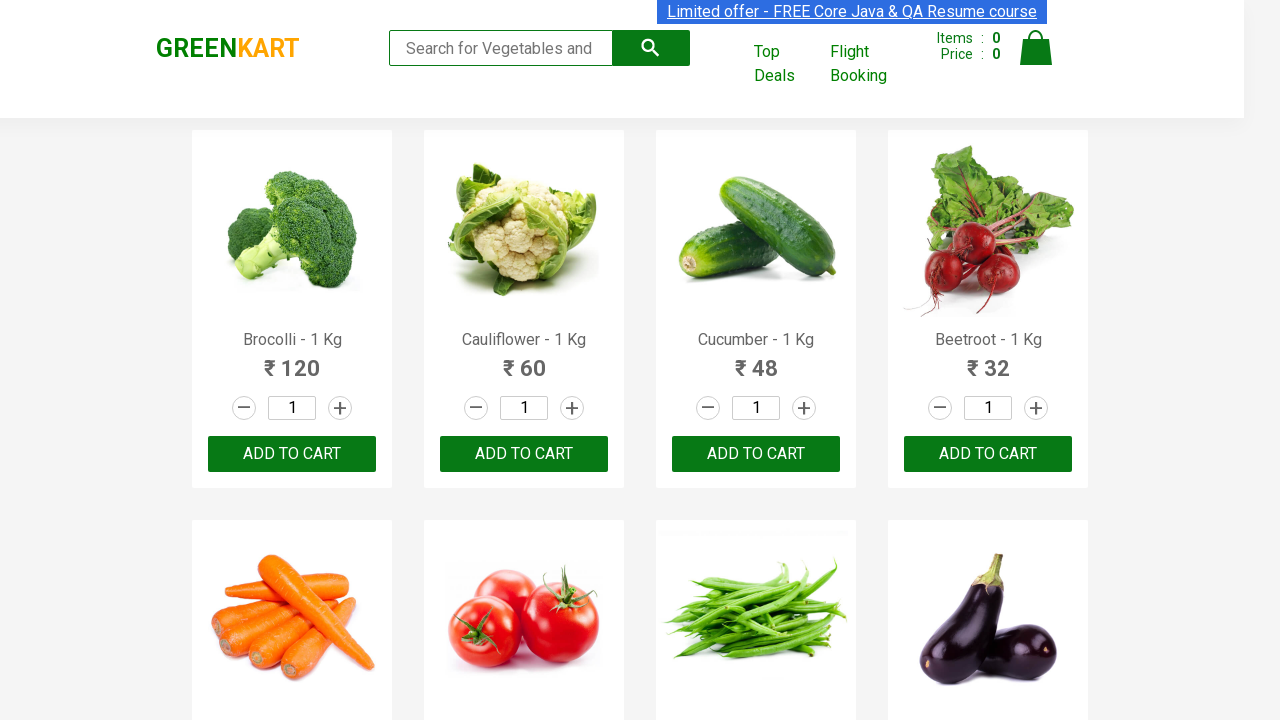

Verified product title 'Grapes - 1 Kg' is present in the list
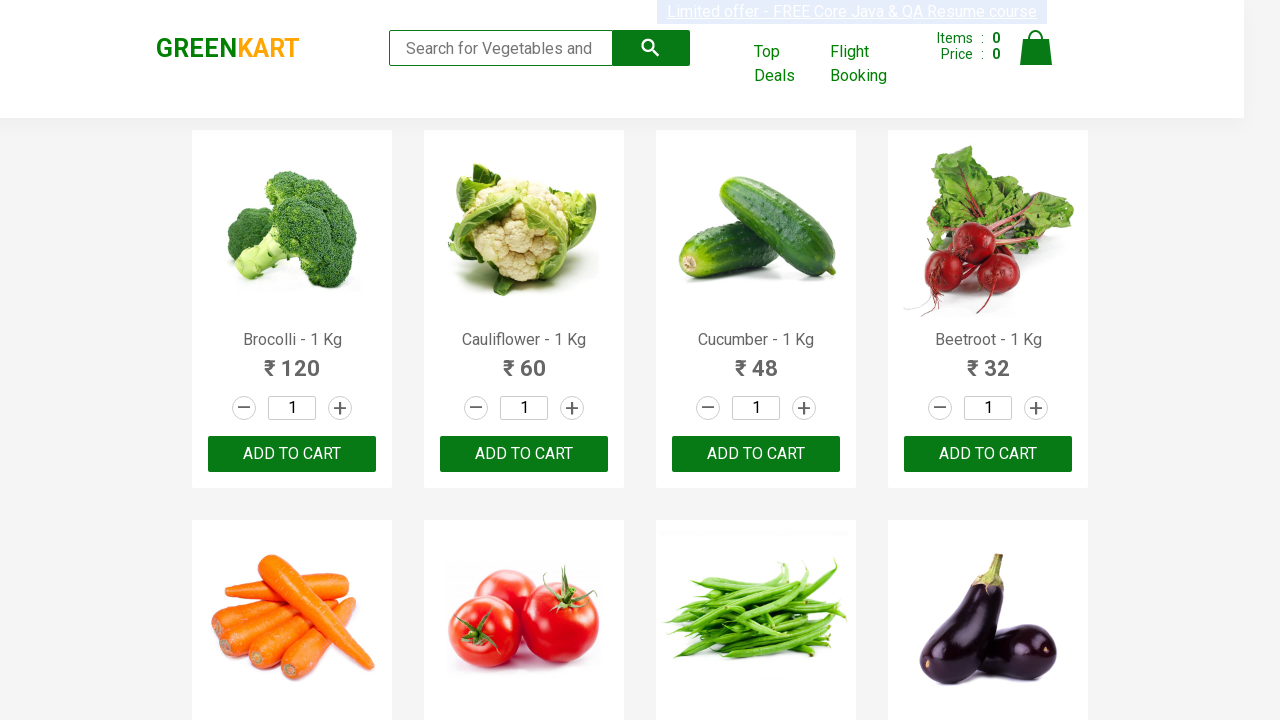

Verified product title 'Mango - 1 Kg' is present in the list
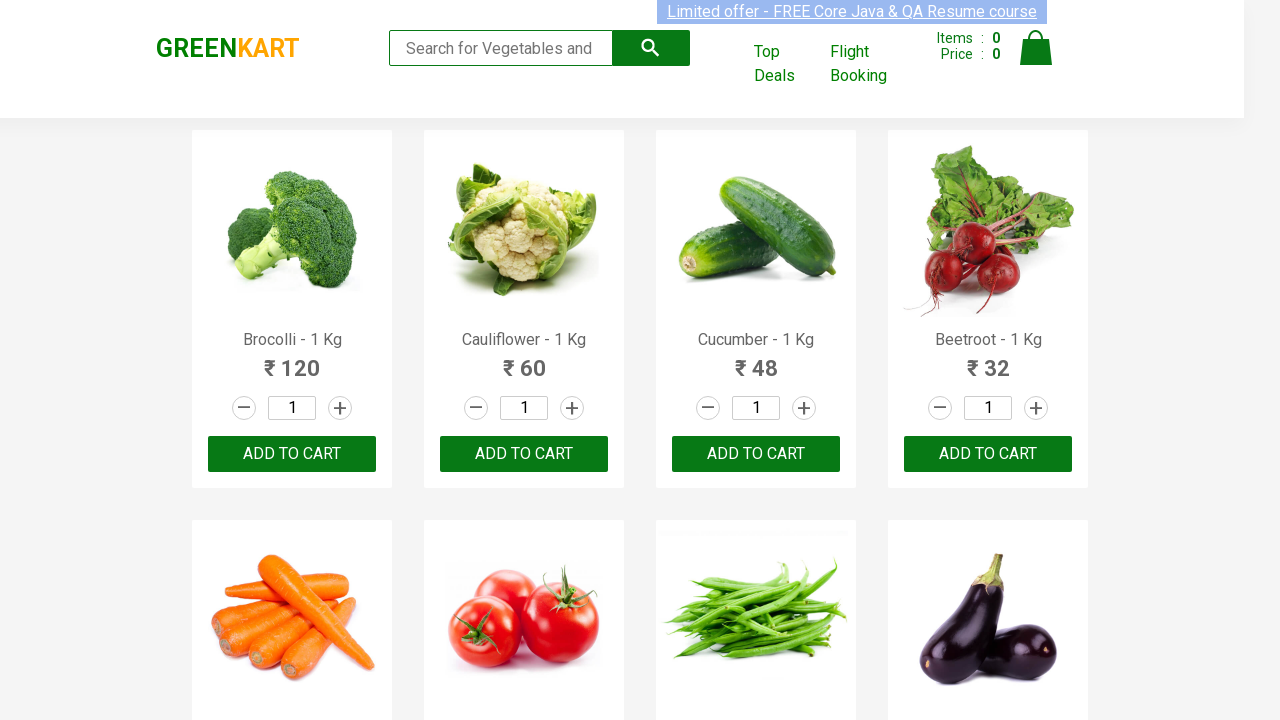

Verified product title 'Musk Melon - 1 Kg' is present in the list
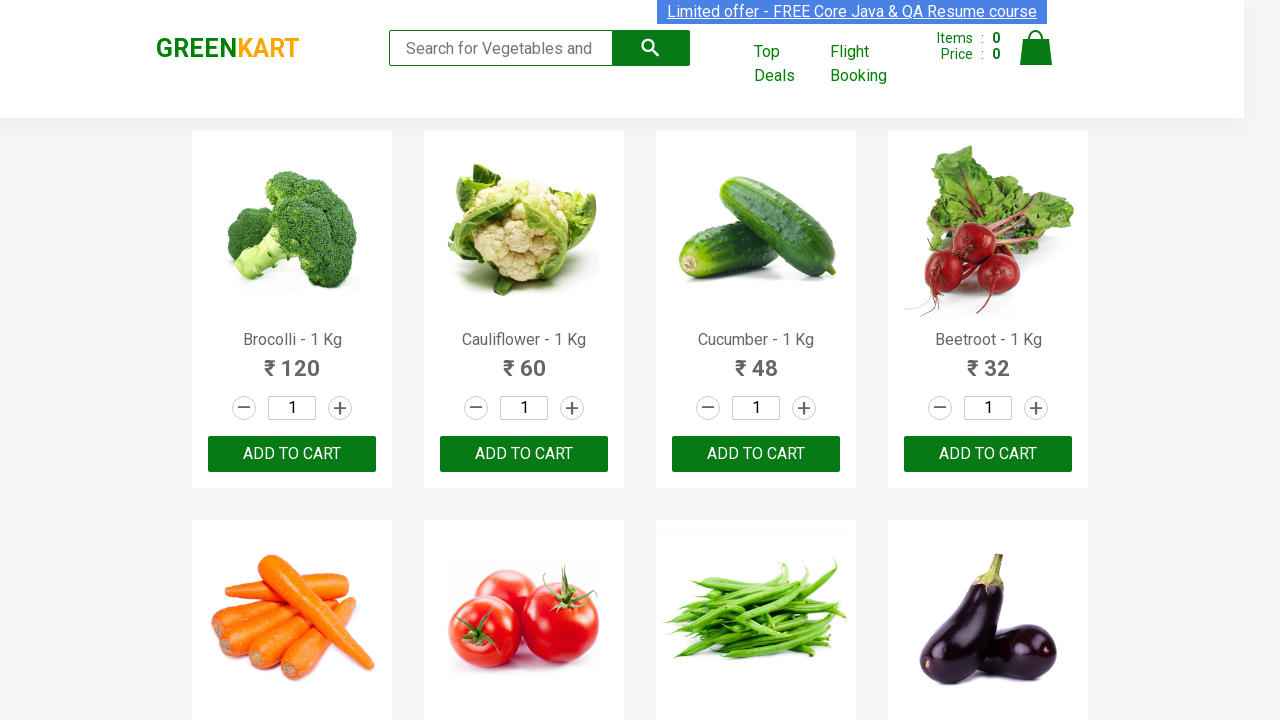

Verified product title 'Orange - 1 Kg' is present in the list
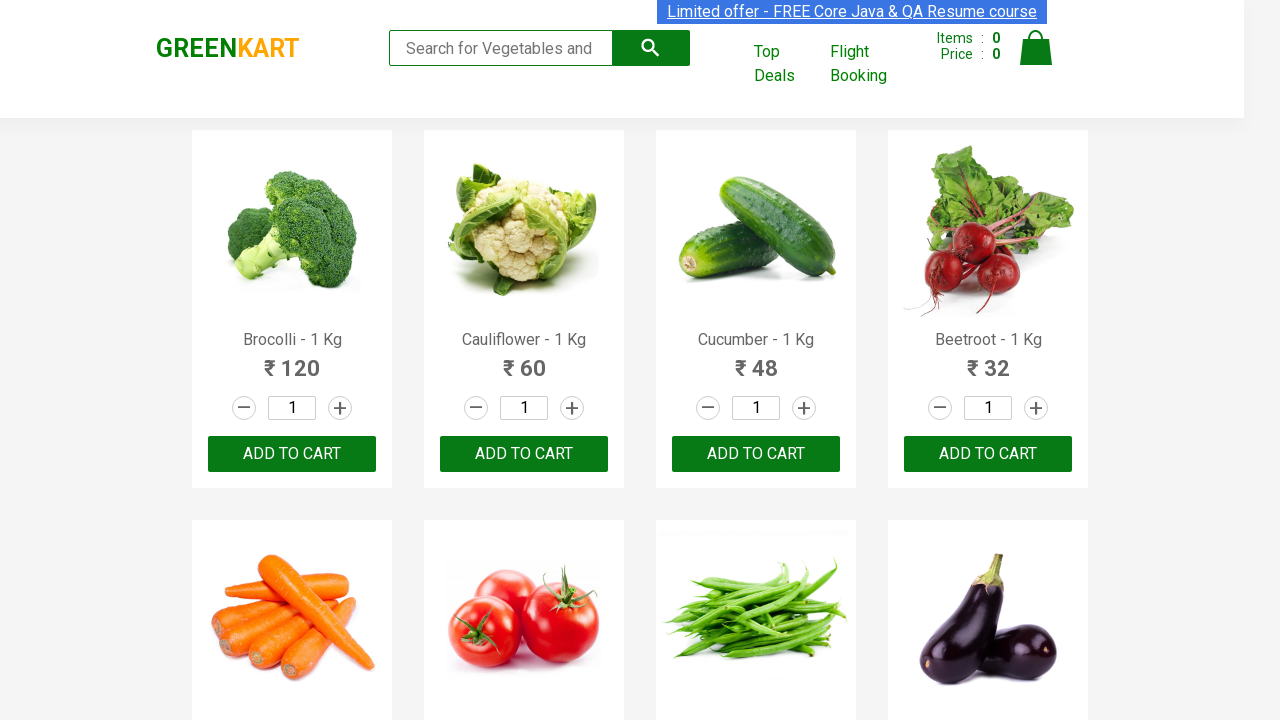

Verified product title 'Pears - 1 Kg' is present in the list
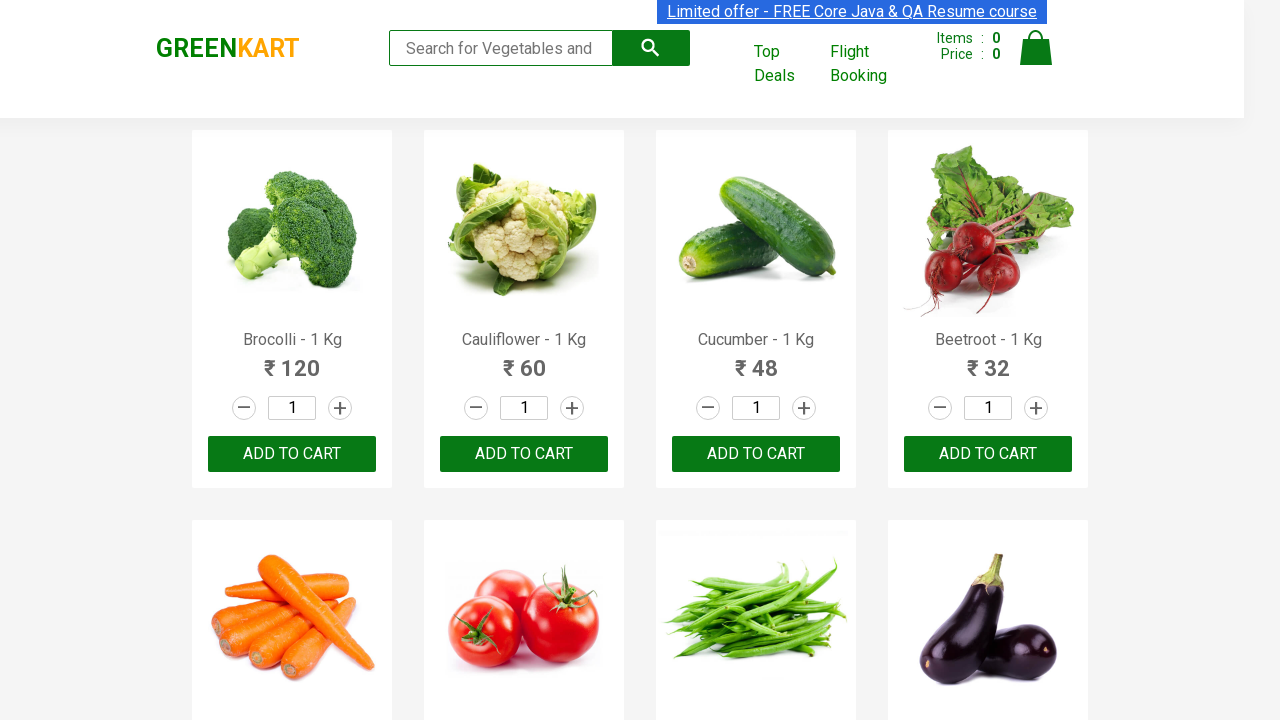

Verified product title 'Pomegranate - 1 Kg' is present in the list
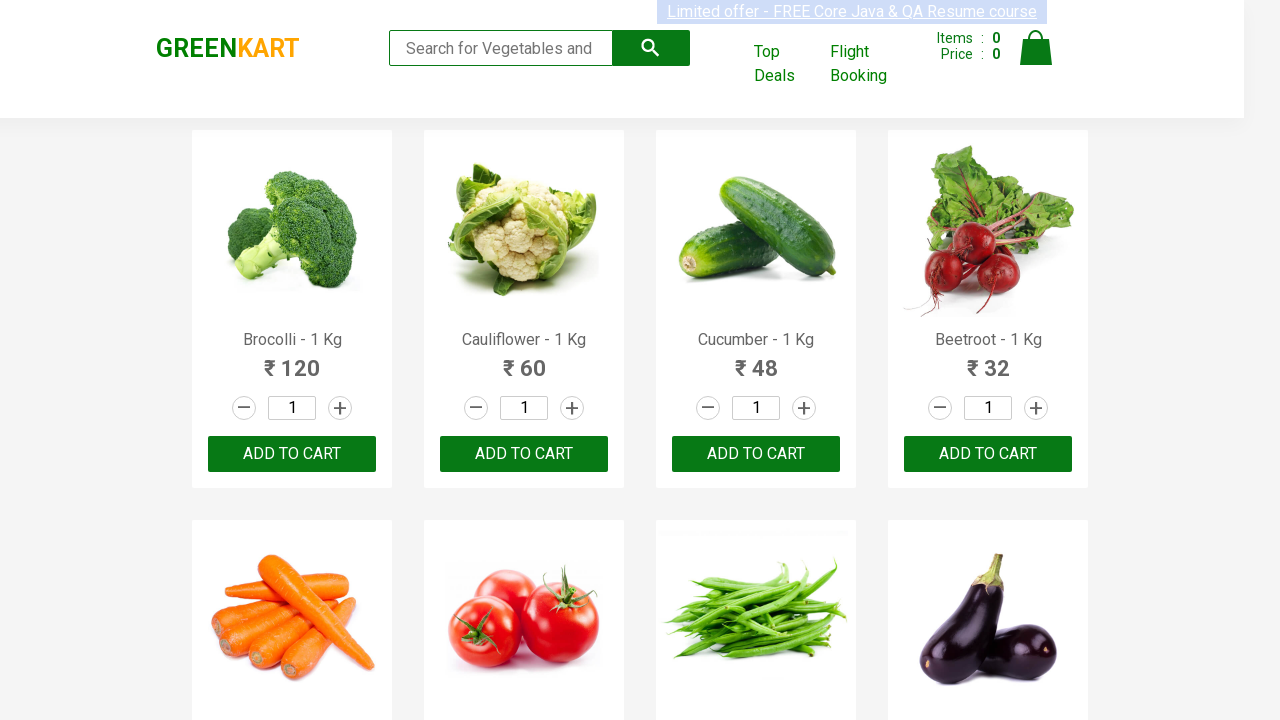

Verified product title 'Raspberry - 1/4 Kg' is present in the list
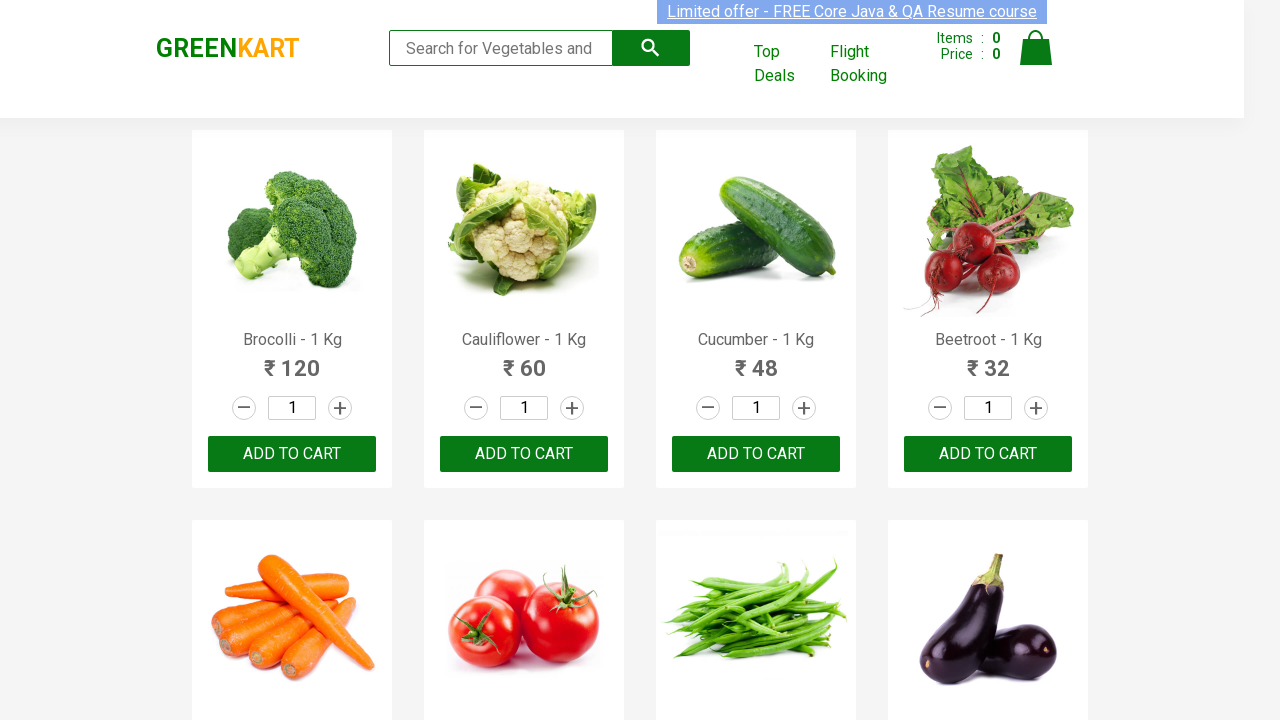

Verified product title 'Strawberry - 1/4 Kg' is present in the list
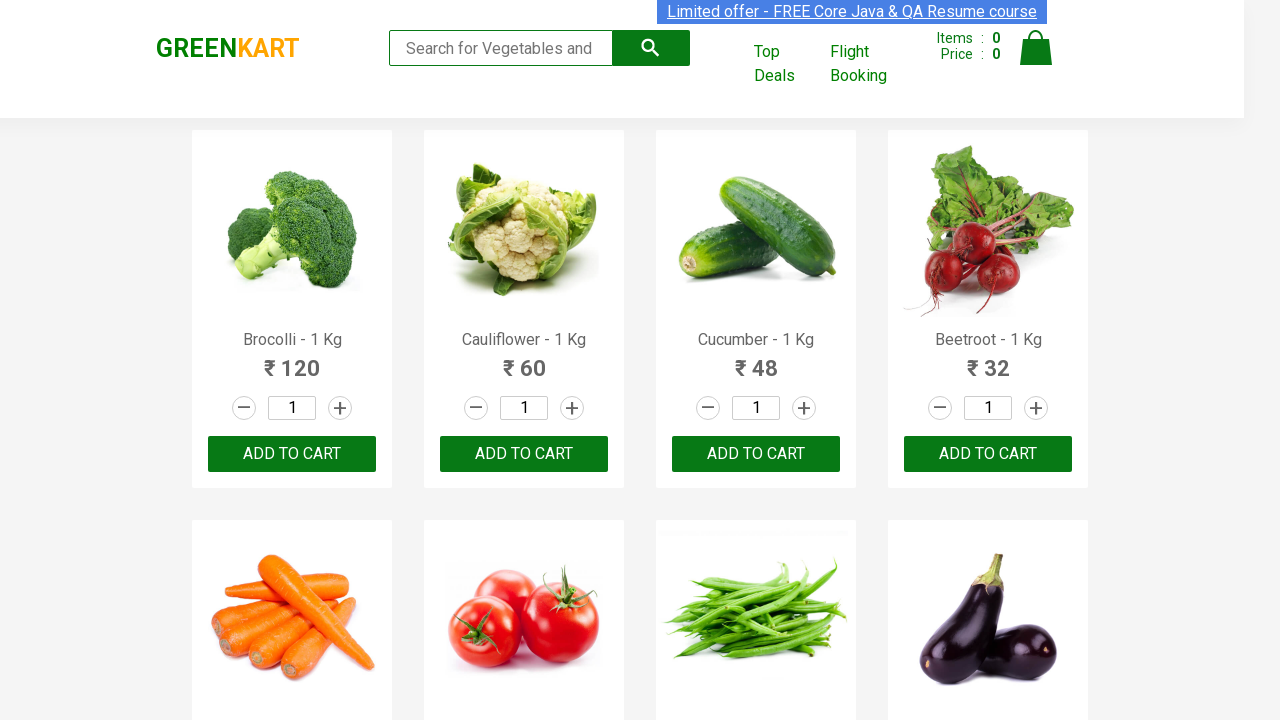

Verified product title 'Water Melon - 1 Kg' is present in the list
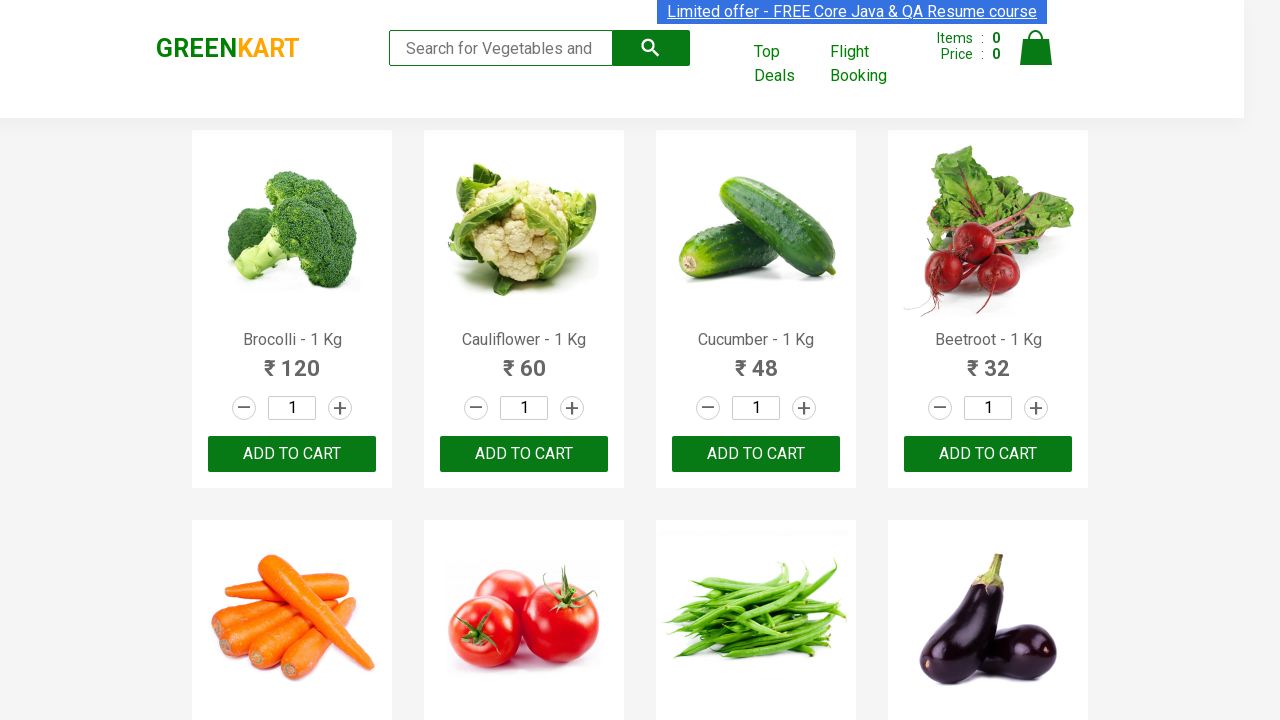

Verified product title 'Almonds - 1/4 Kg' is present in the list
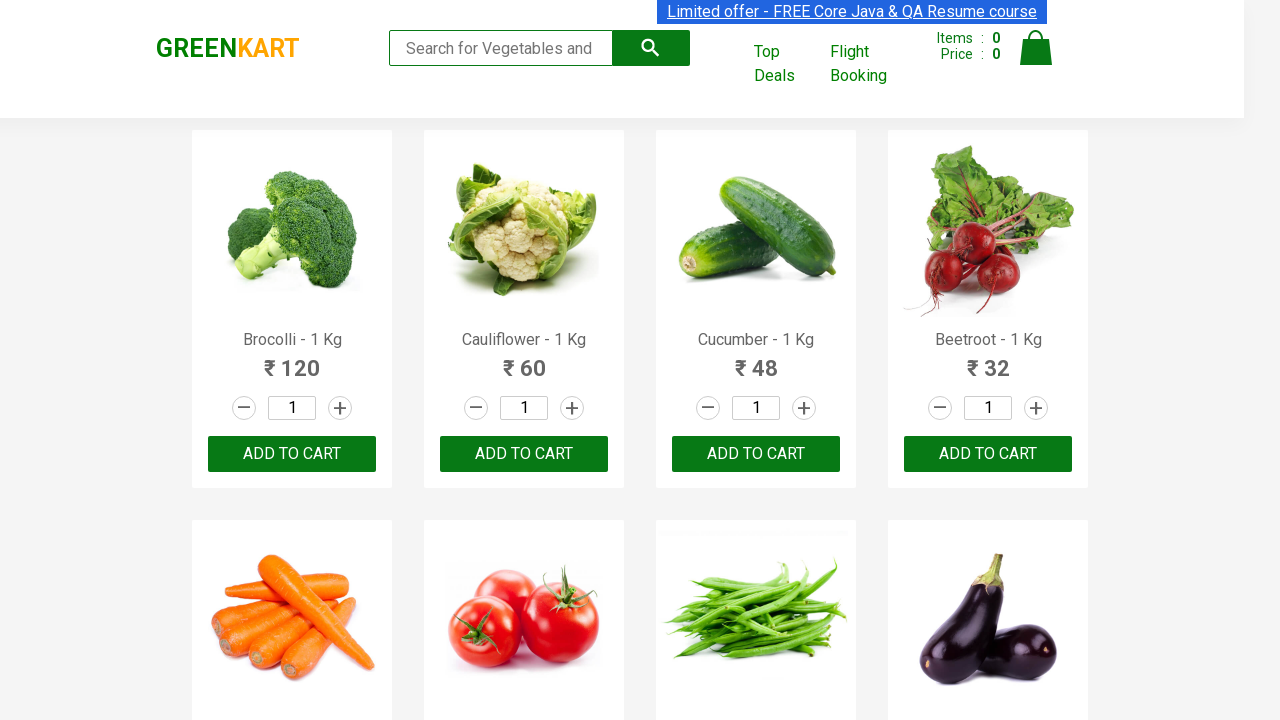

Verified product title 'Pista - 1/4 Kg' is present in the list
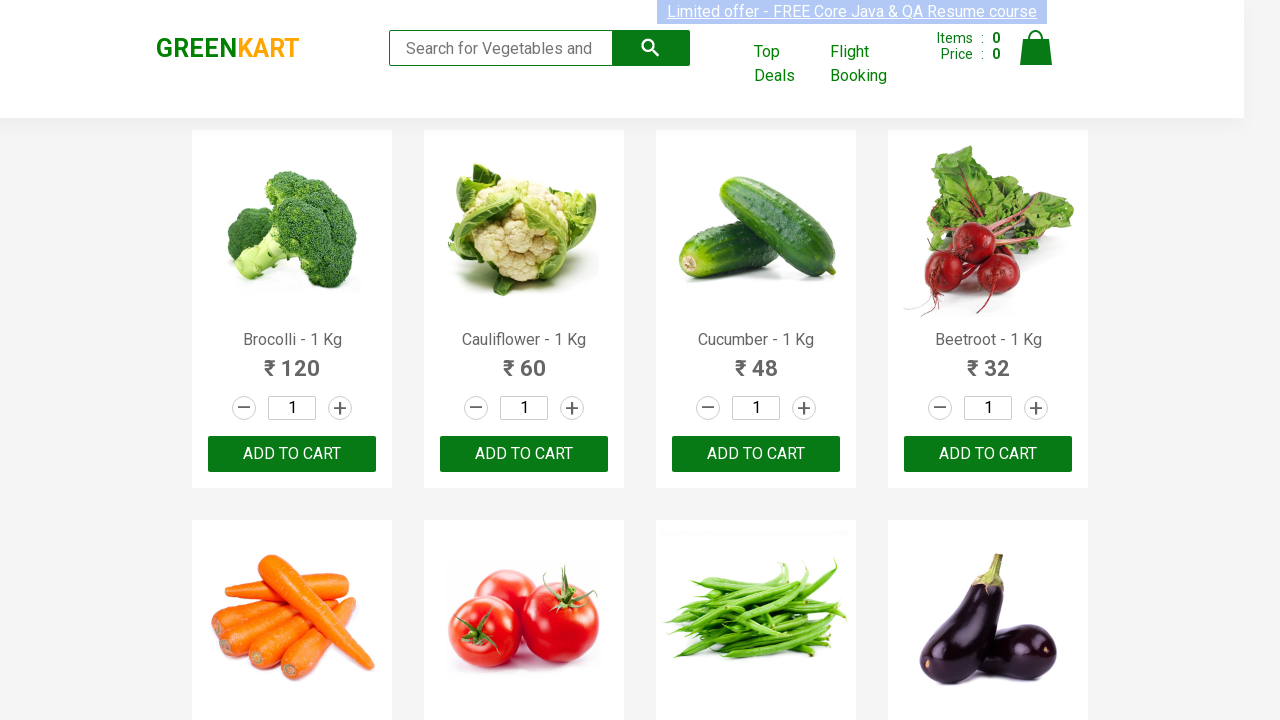

Verified product title 'Nuts Mixture - 1 Kg' is present in the list
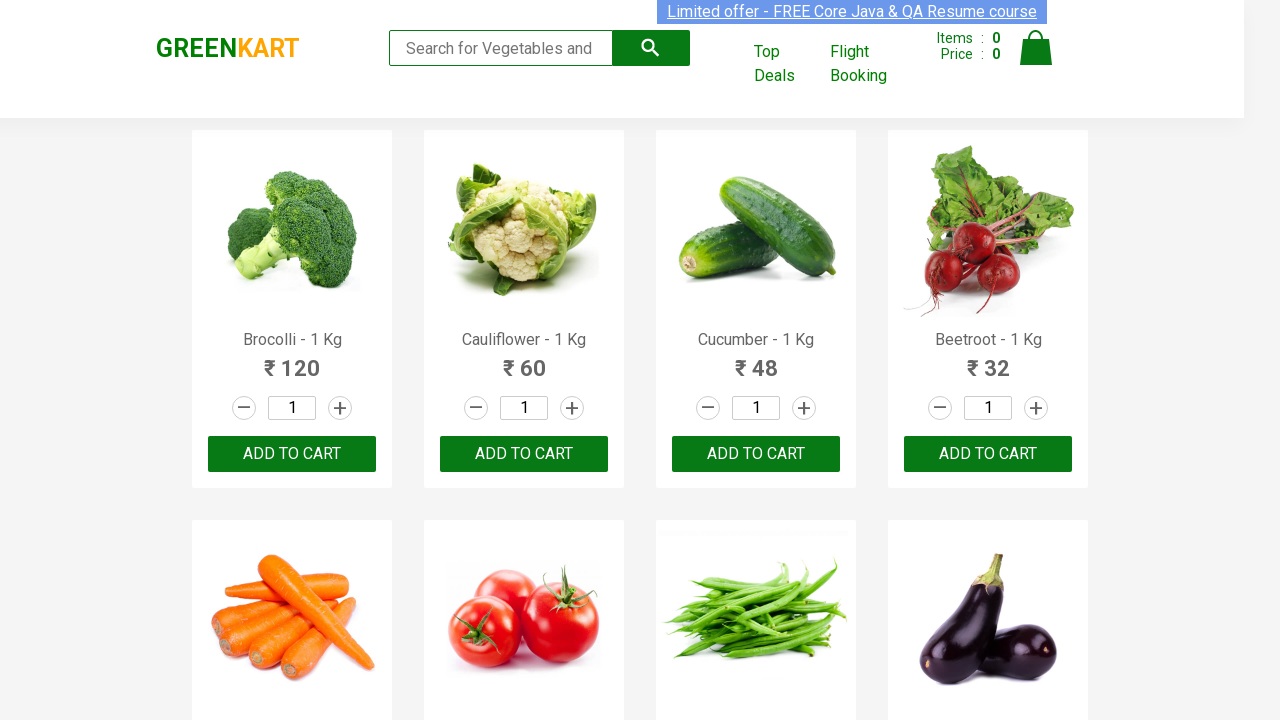

Verified product title 'Cashews - 1 Kg' is present in the list
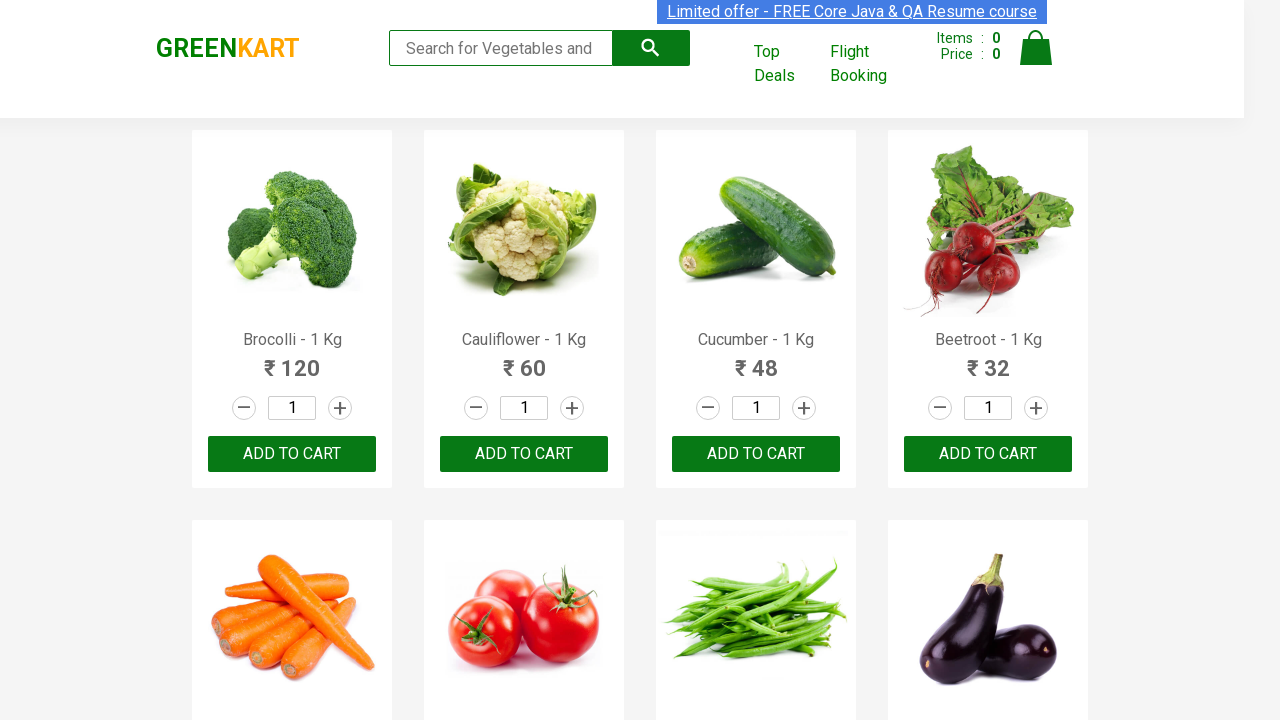

Verified product title 'Walnuts - 1/4 Kg' is present in the list
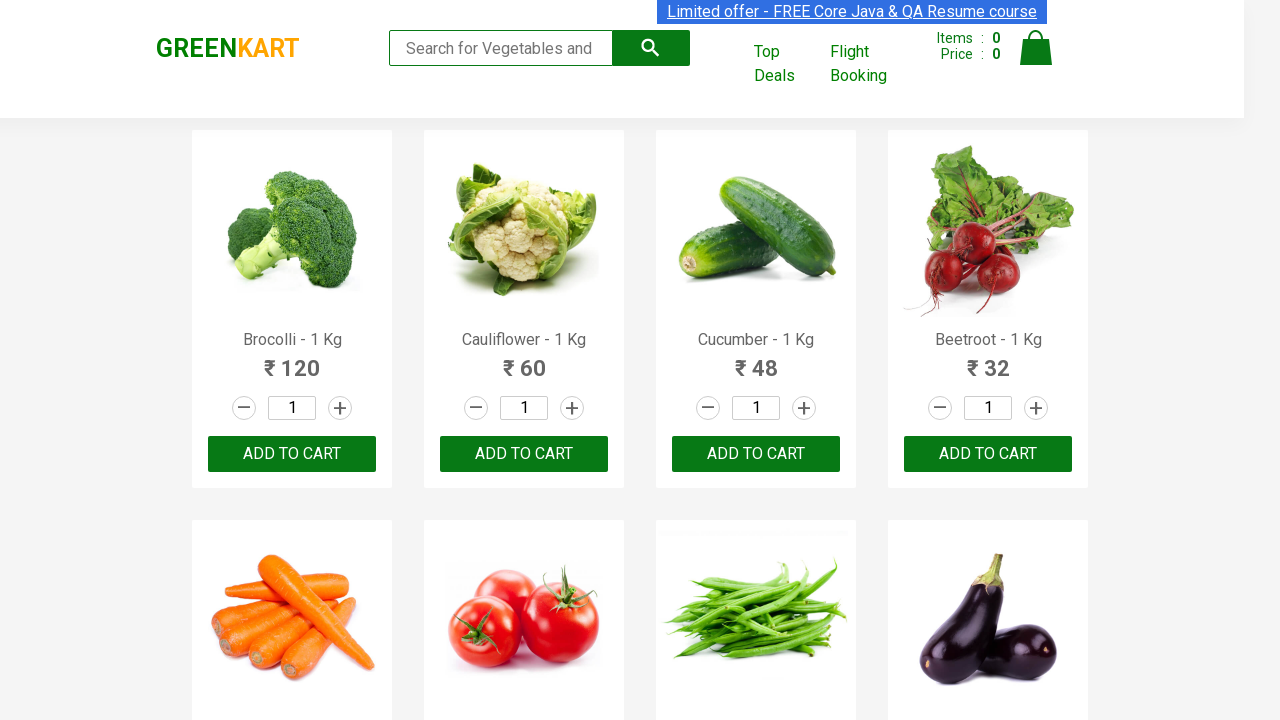

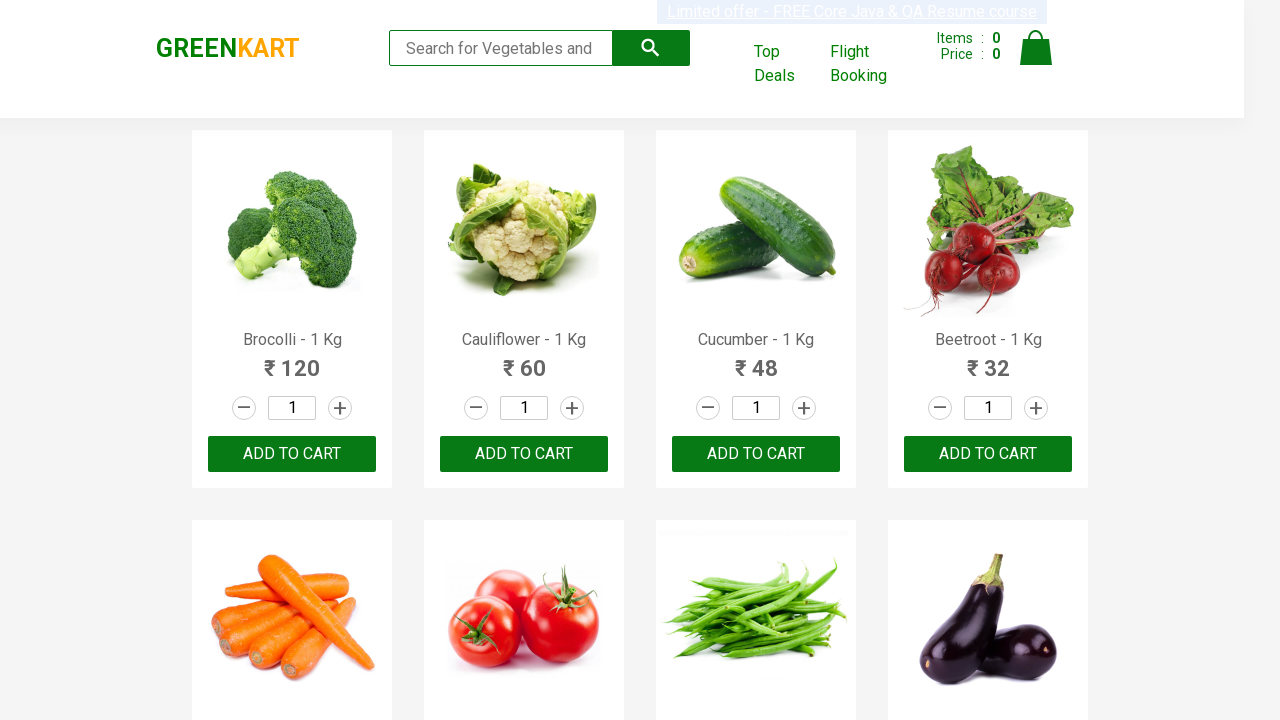